Tests drag and drop functionality on the jQuery UI droppable demo page by dragging an element and dropping it onto a target area within an iframe

Starting URL: https://jqueryui.com/droppable/

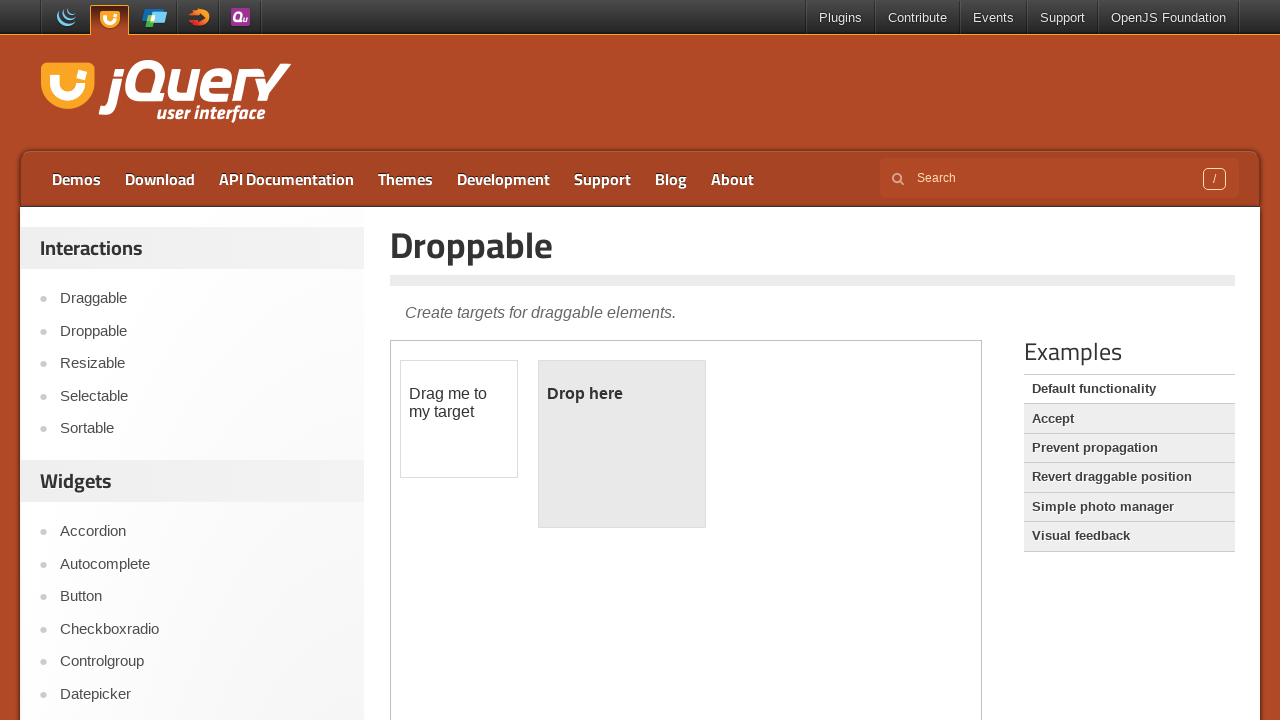

Navigated to jQuery UI droppable demo page
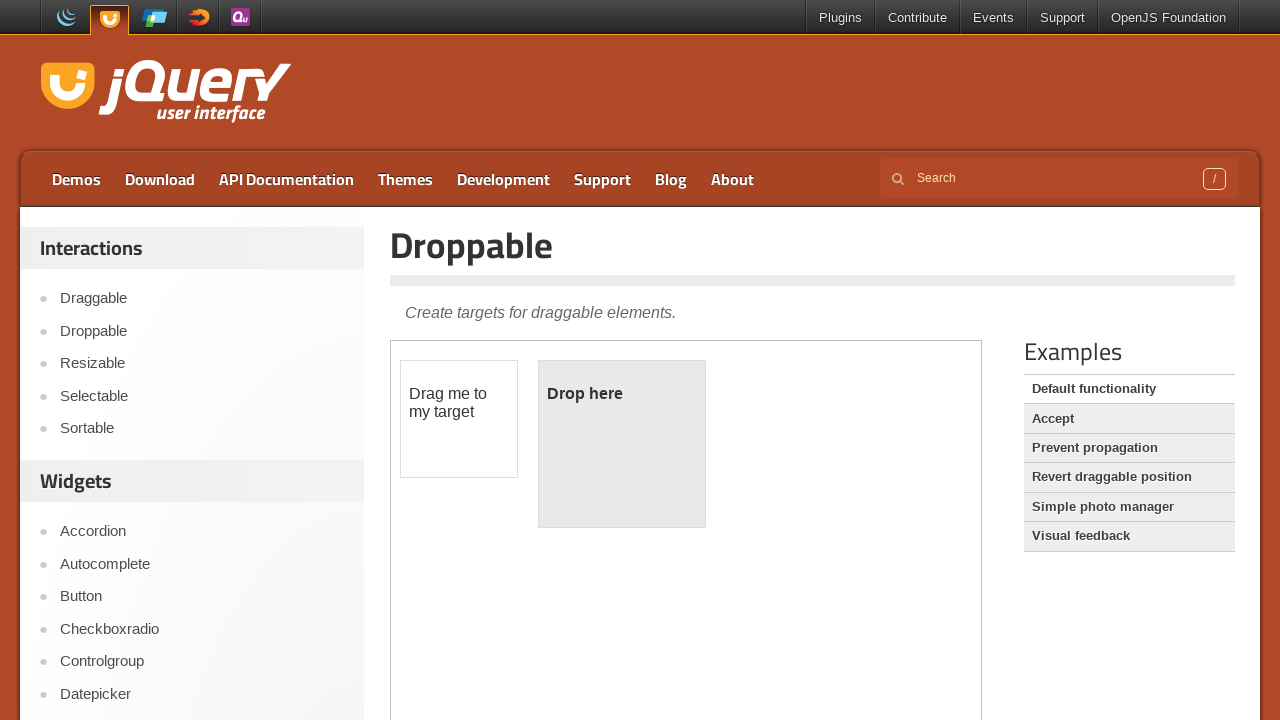

Located the demo iframe
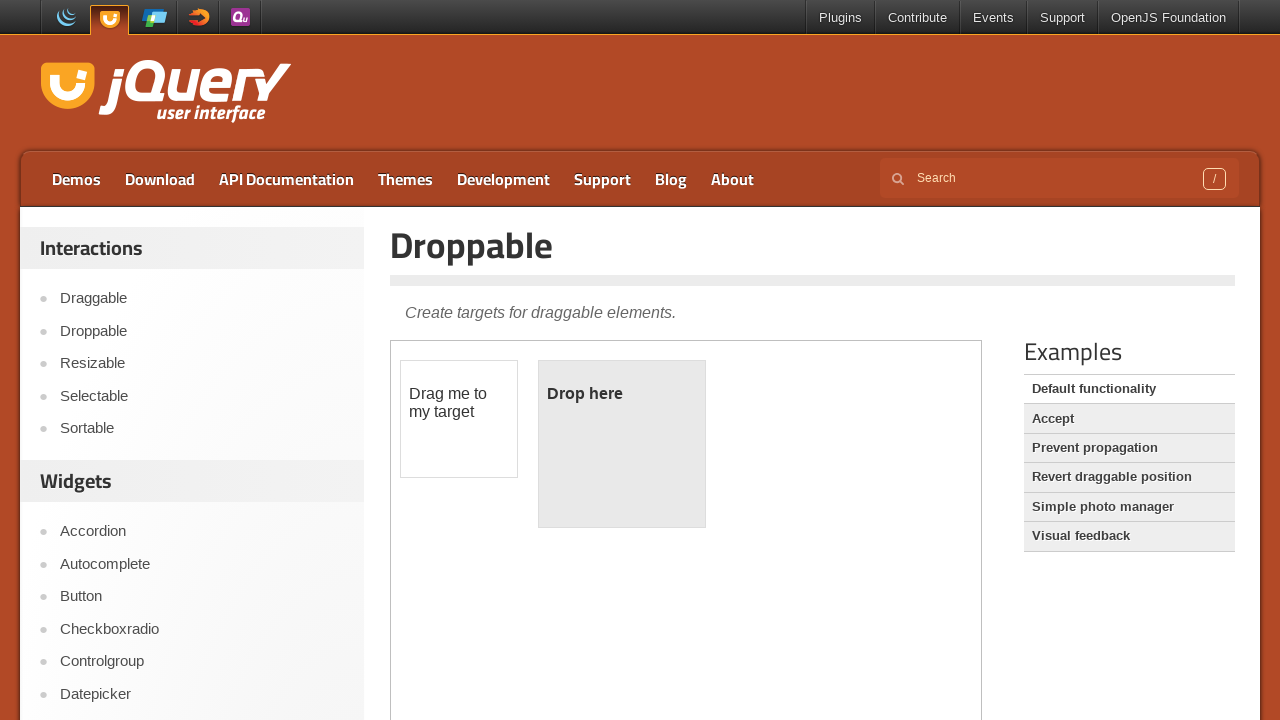

Located the draggable element within the iframe
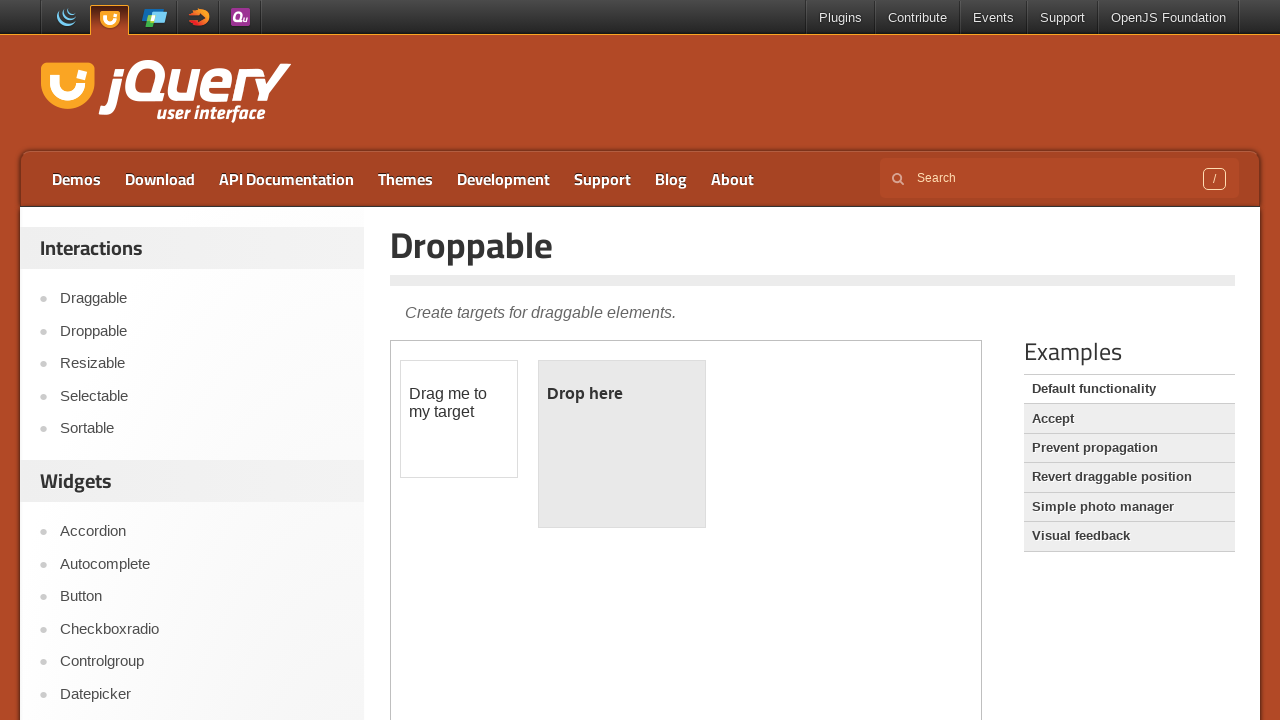

Located the droppable target element within the iframe
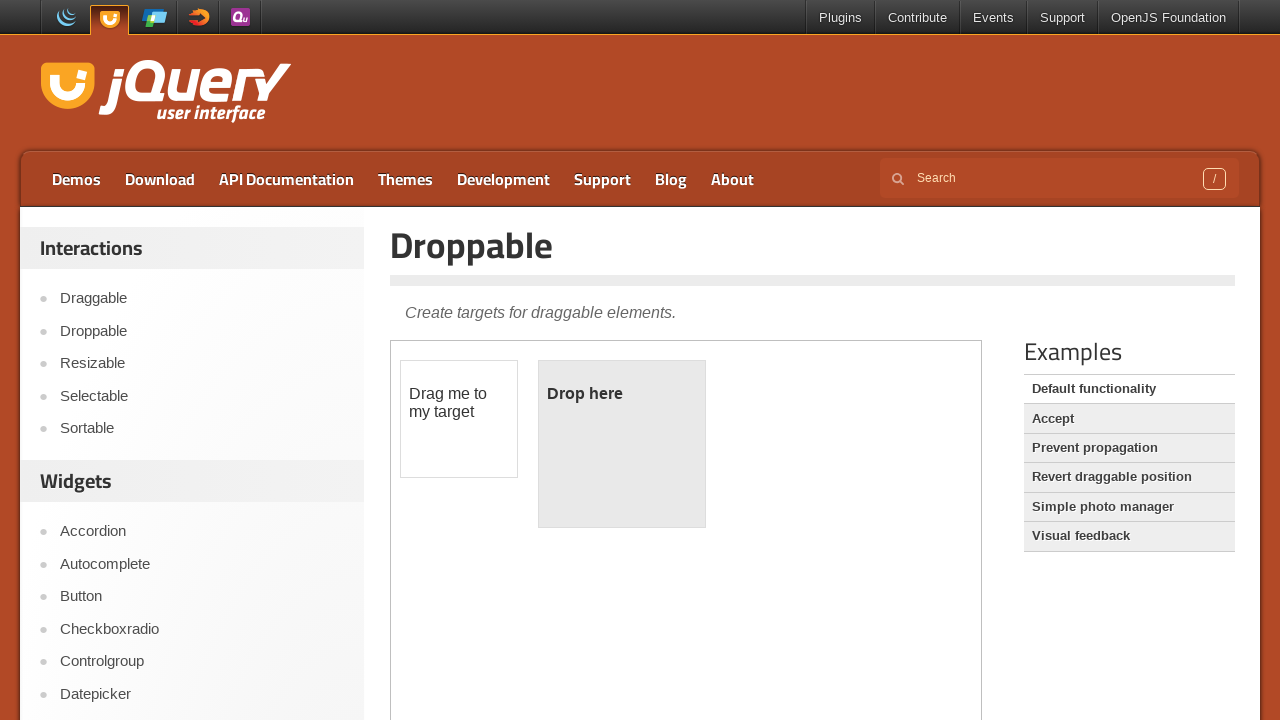

Dragged the draggable element onto the droppable target at (622, 444)
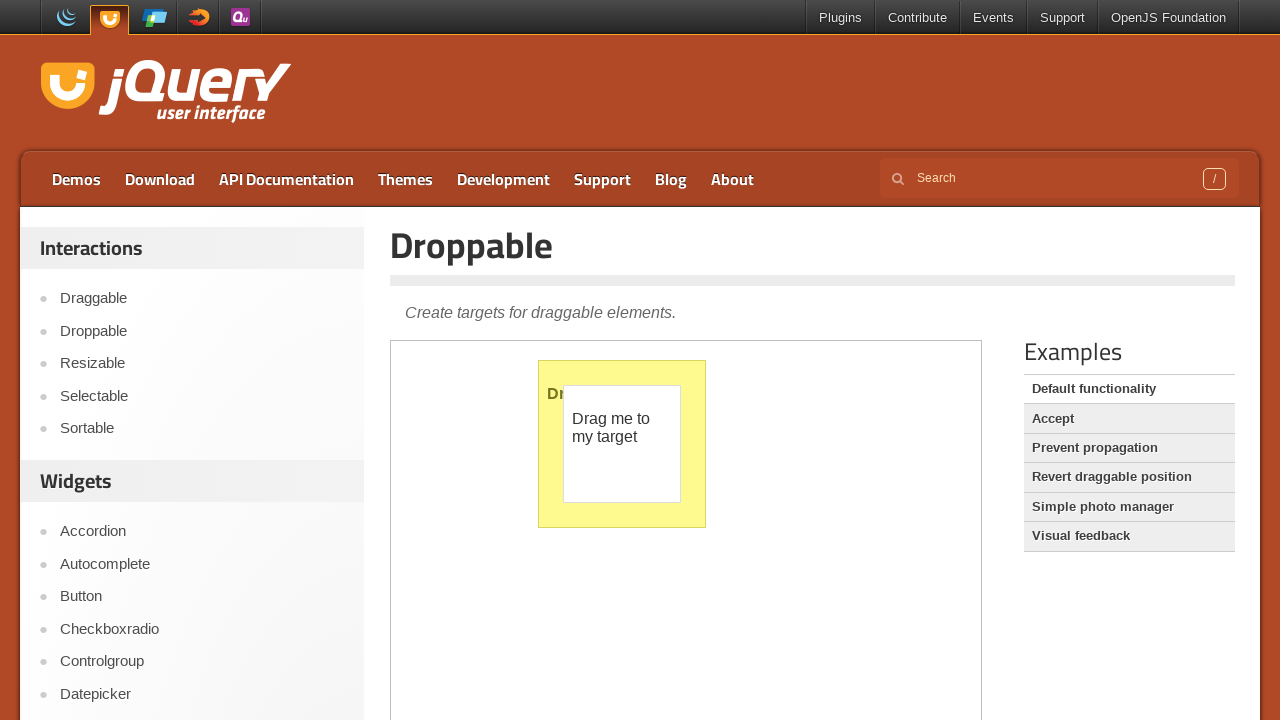

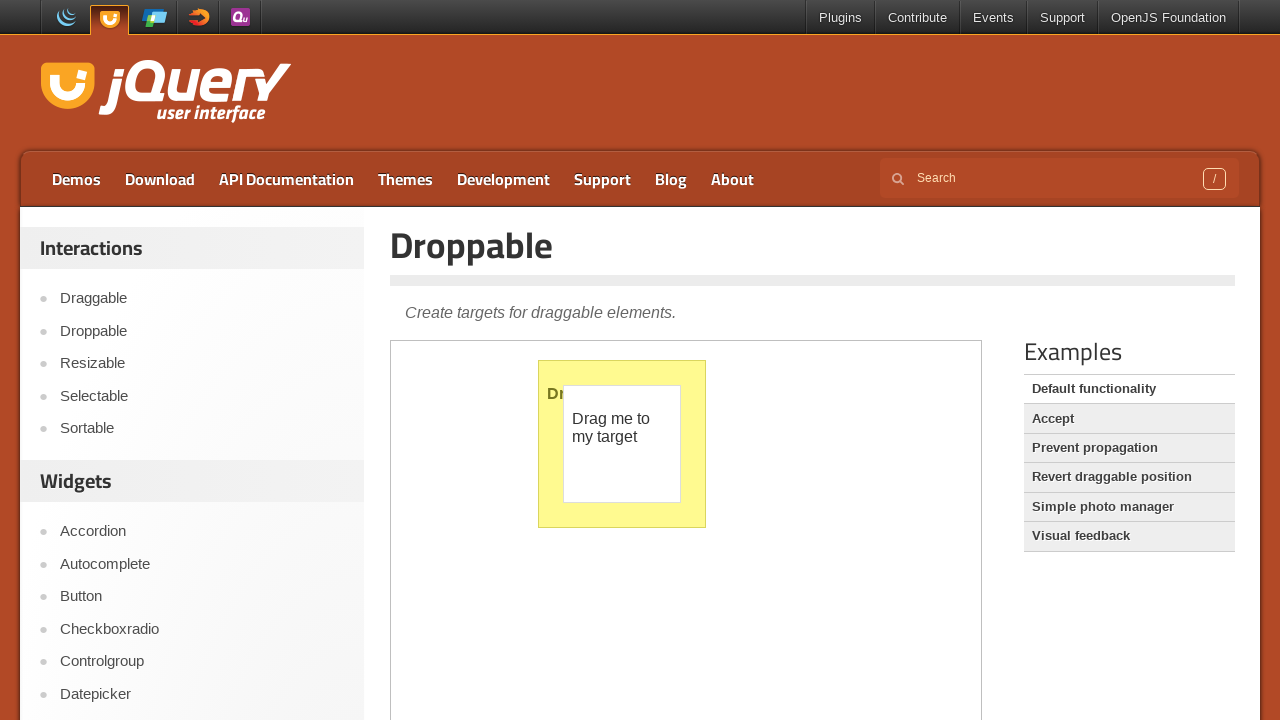